Tests sorting the Email column in ascending order by clicking the column header and verifying the email values are alphabetically sorted

Starting URL: http://the-internet.herokuapp.com/tables

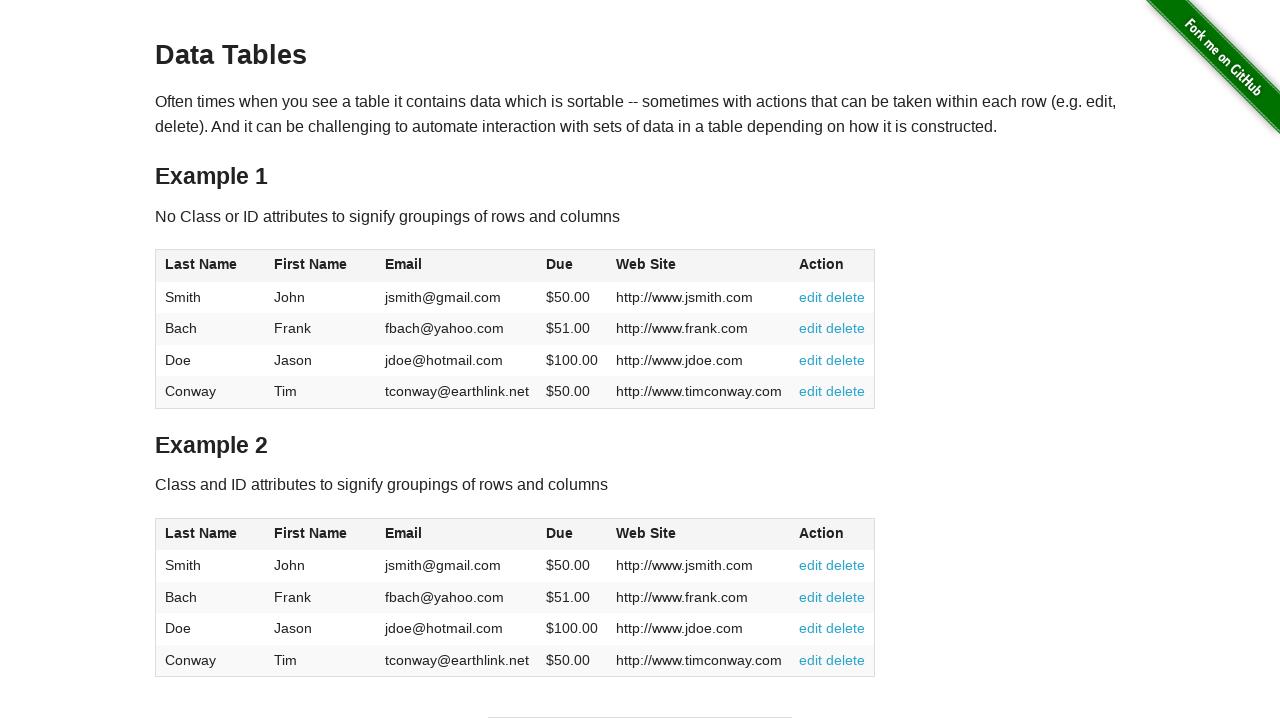

Clicked Email column header to sort ascending at (457, 266) on #table1 thead tr th:nth-of-type(3)
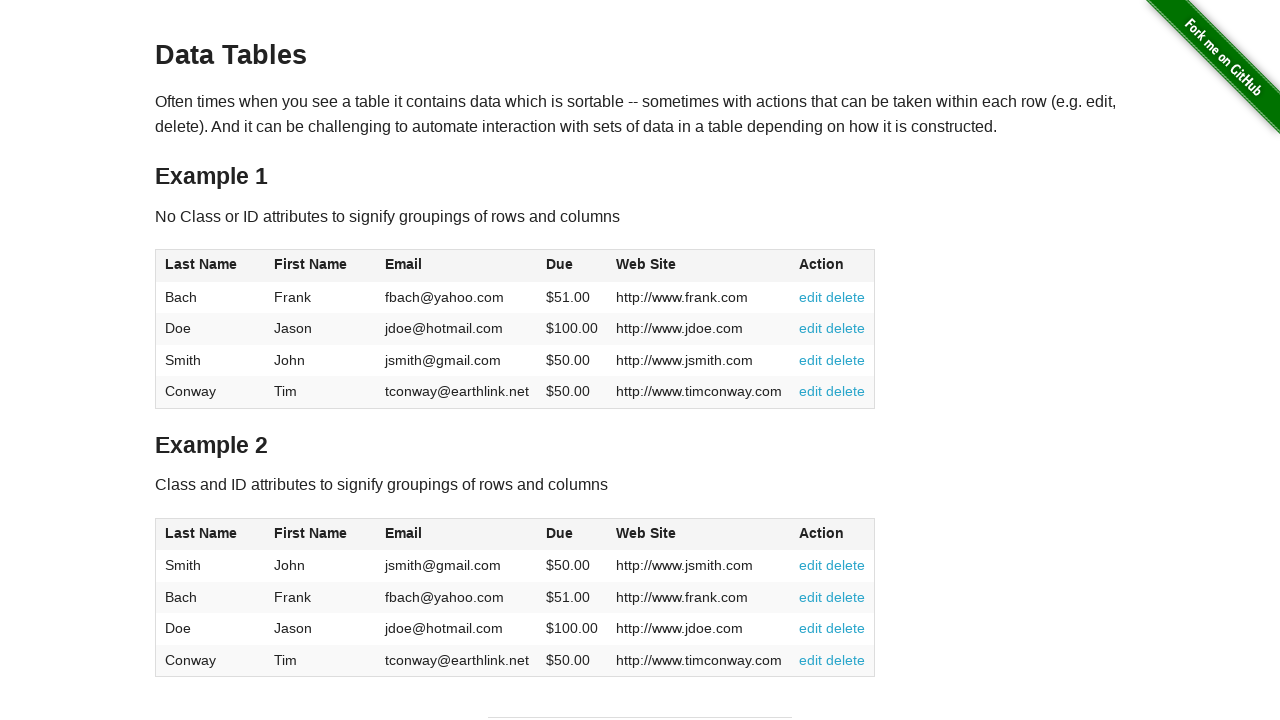

Table loaded and Email column cells are visible
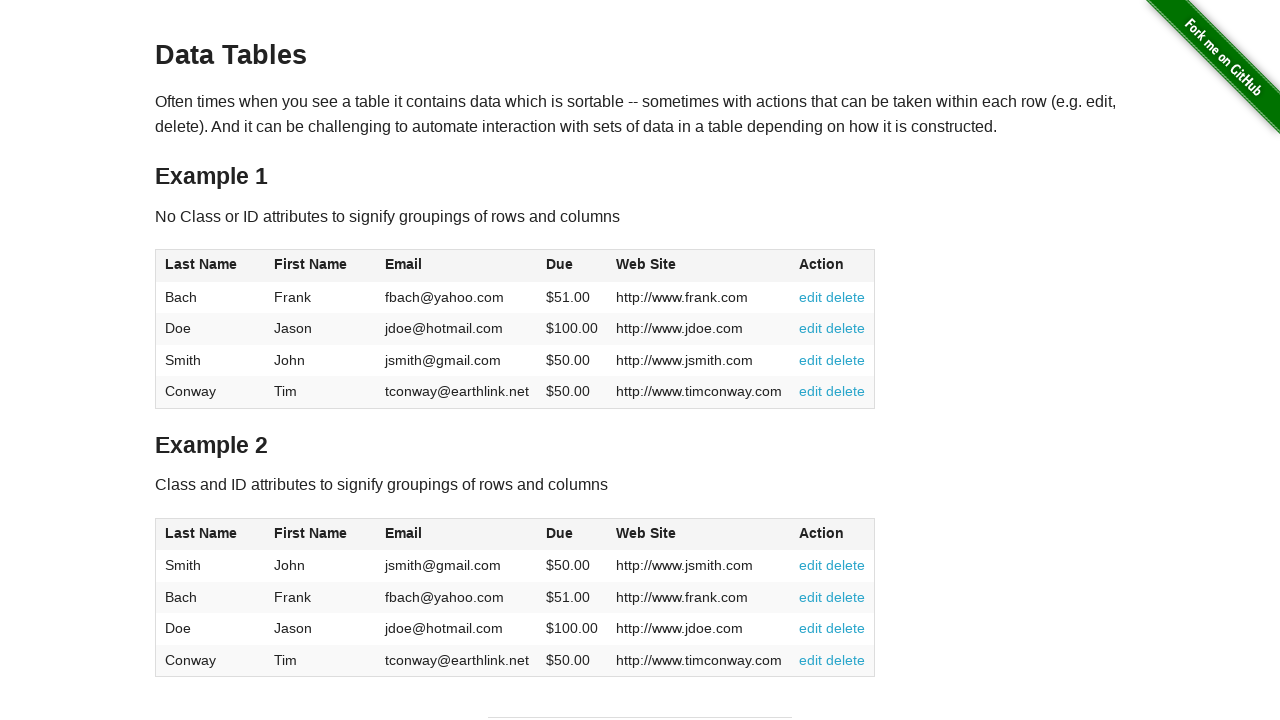

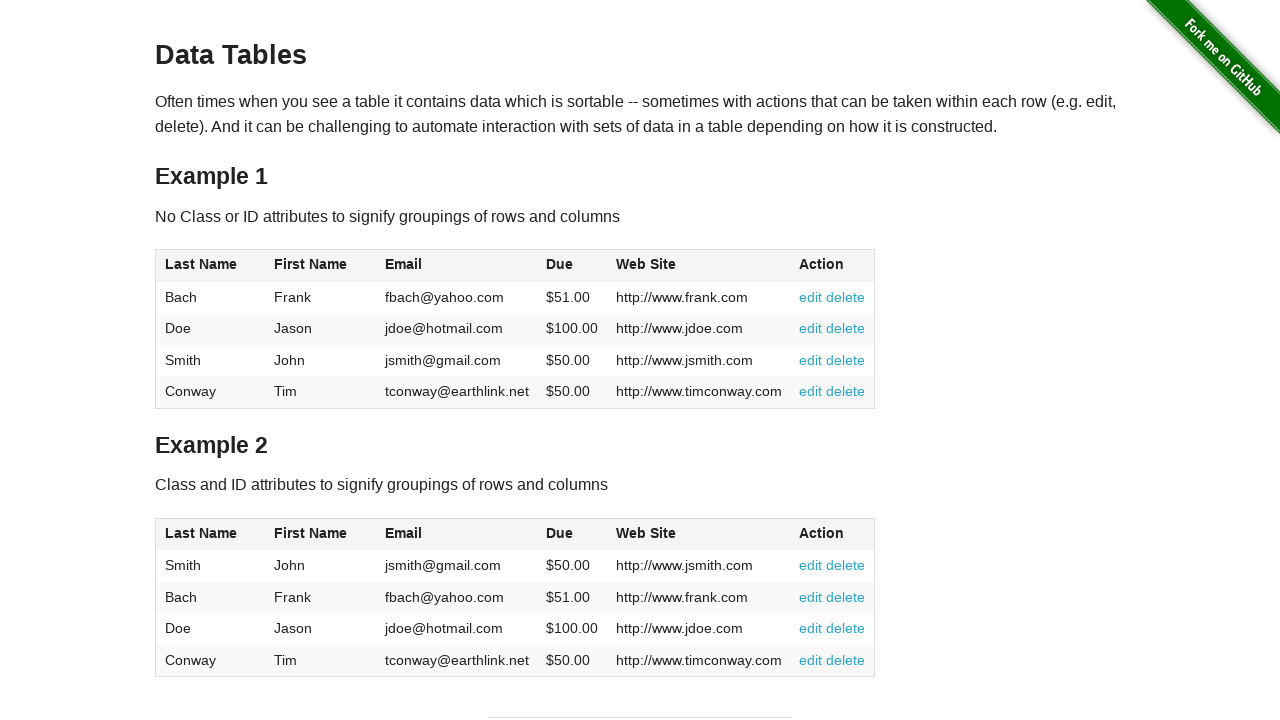